Tests filling a date picker field with a specific date

Starting URL: https://testautomationpractice.blogspot.com/

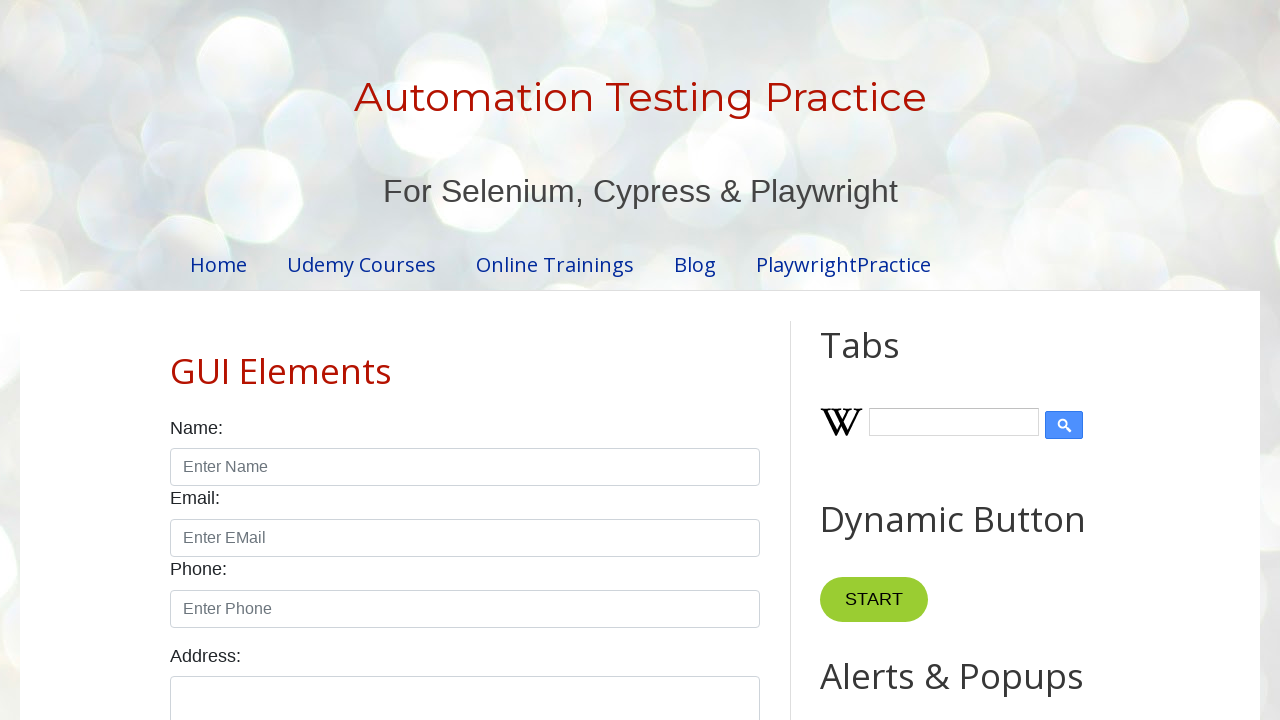

Clicked on the date picker field at (515, 360) on xpath=//input[@id="datepicker"]
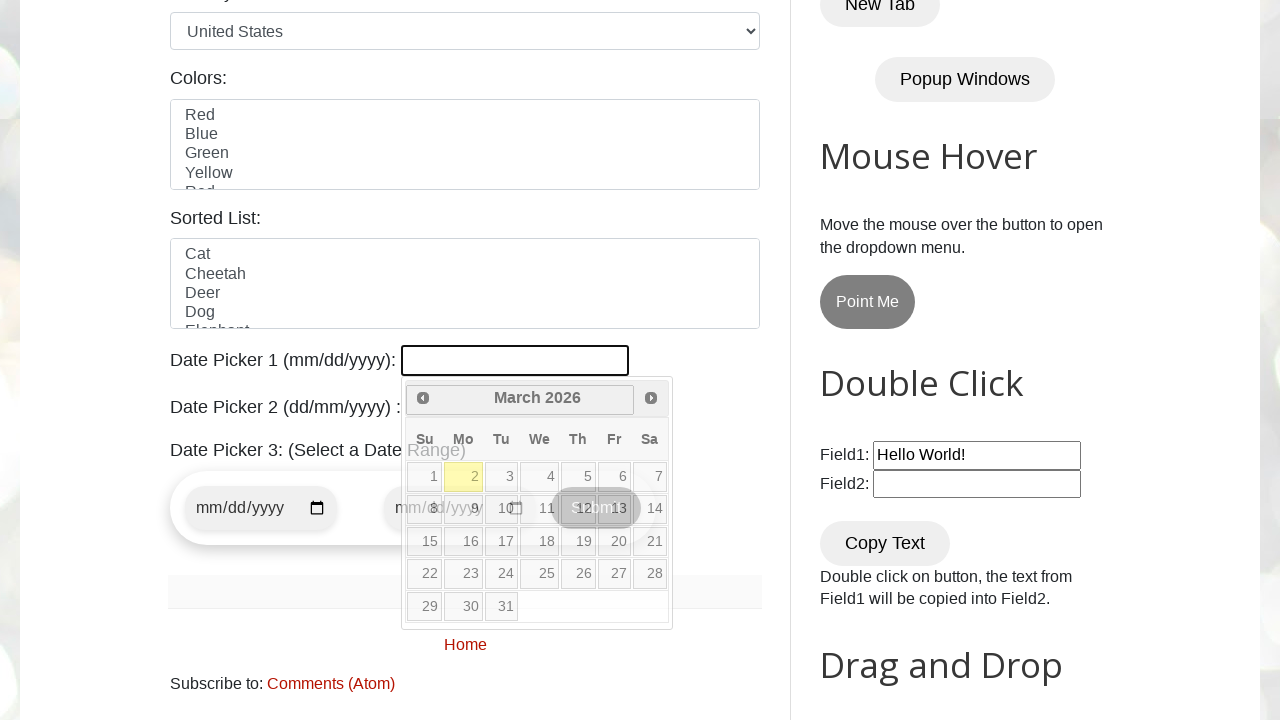

Filled date picker with '04/08/1999' on xpath=//input[@id="datepicker"]
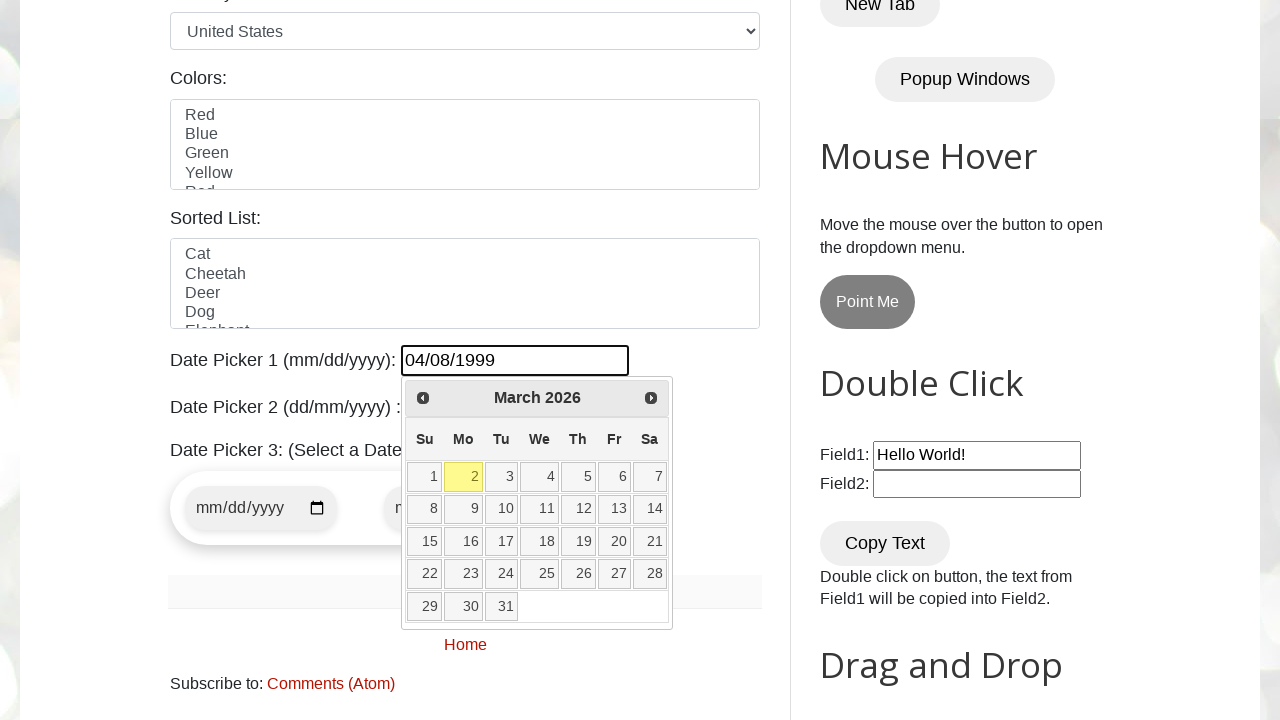

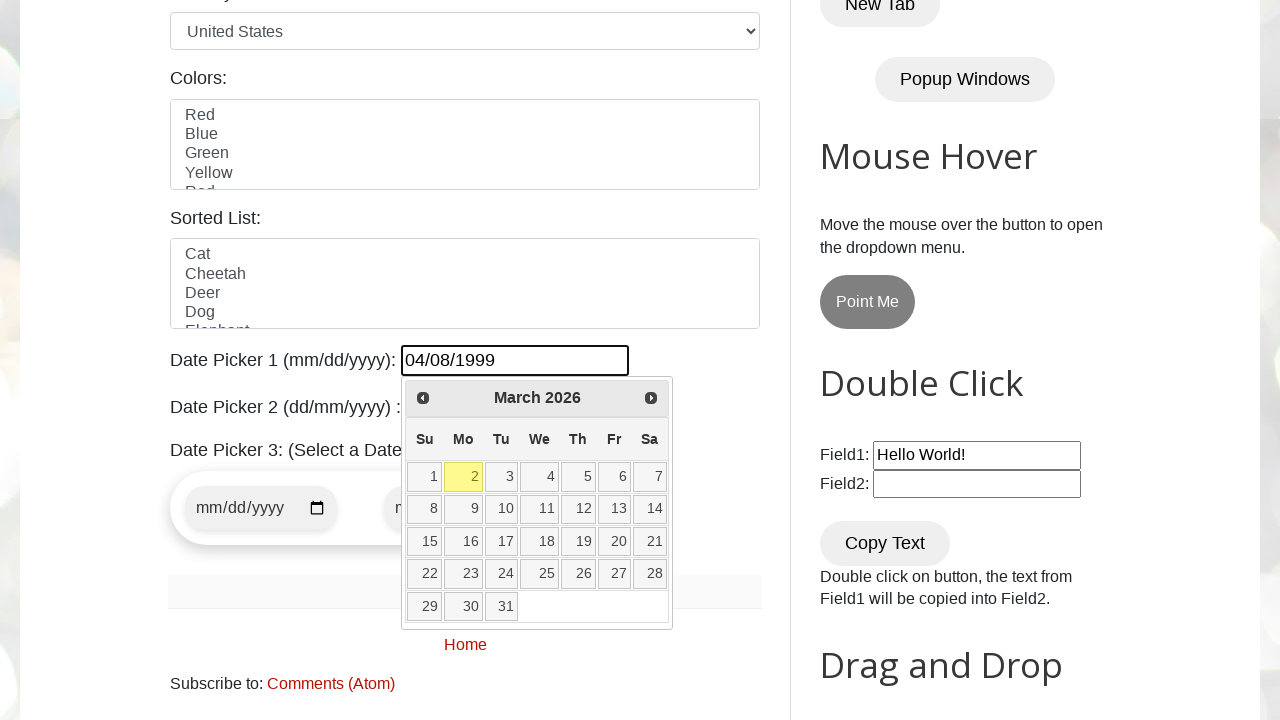